Tests a todo application by creating 3 todo items (Buy dog food, Feed the dog, Book a vet's appointment), marking 2 of them as completed, and verifying that 1 item remains uncompleted.

Starting URL: https://todo-app.serenity-js.org/

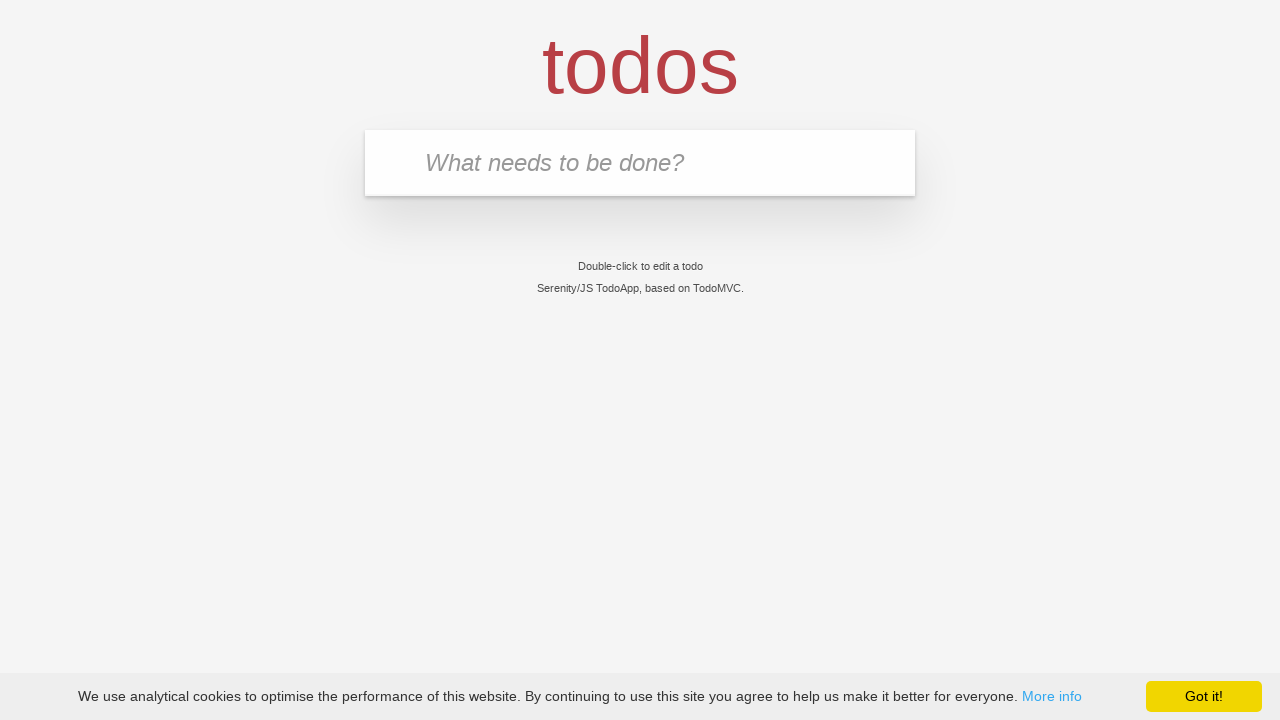

Waited for todo input field to be visible
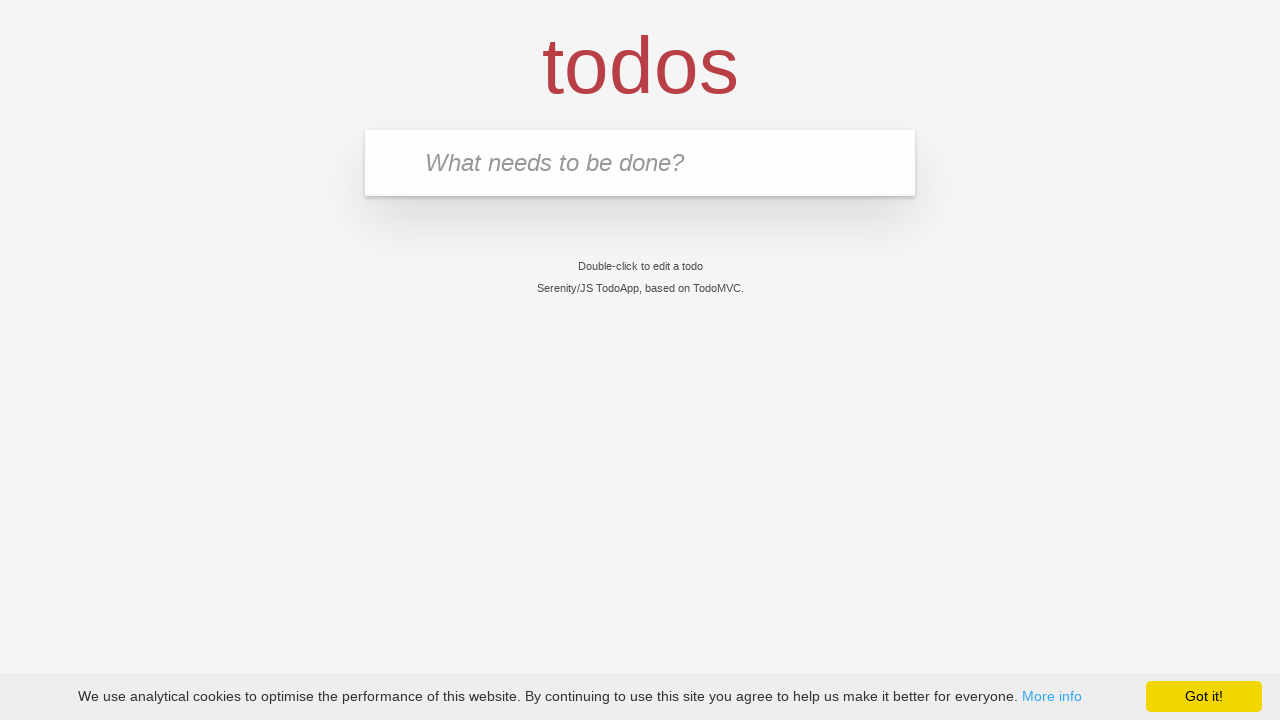

Cleared local storage
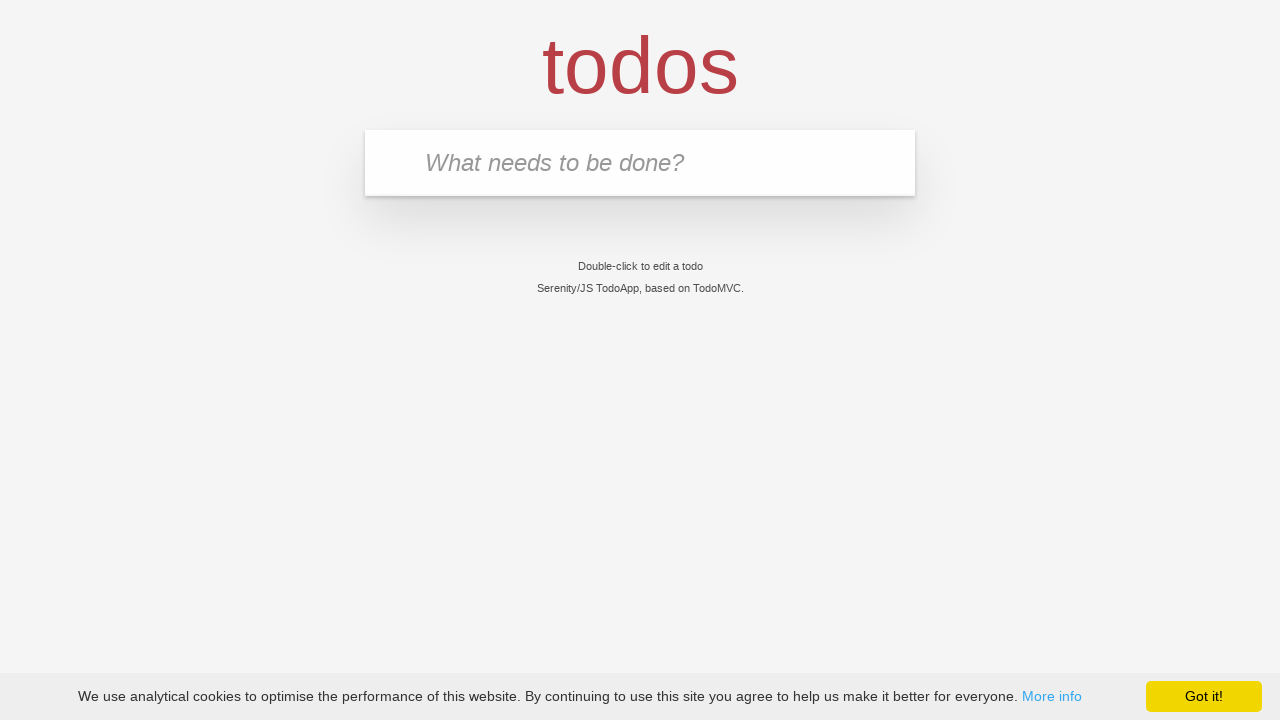

Reloaded the page
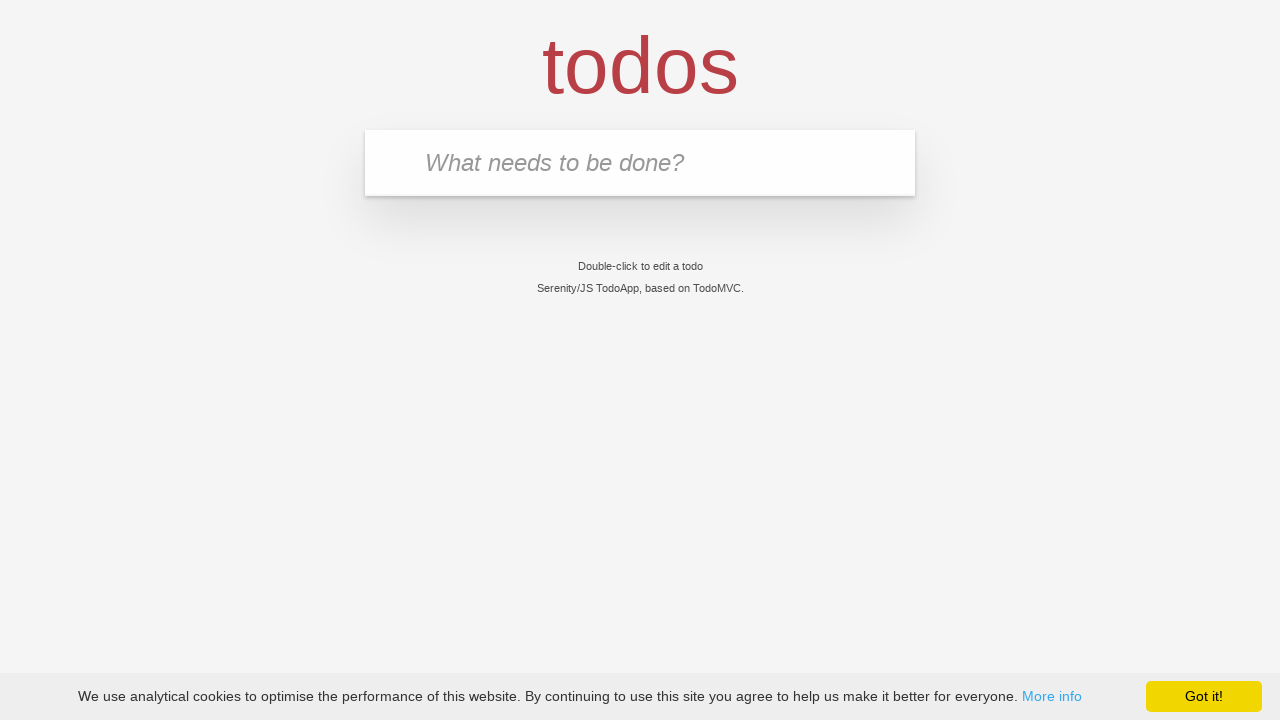

Waited for todo input field to be visible after reload
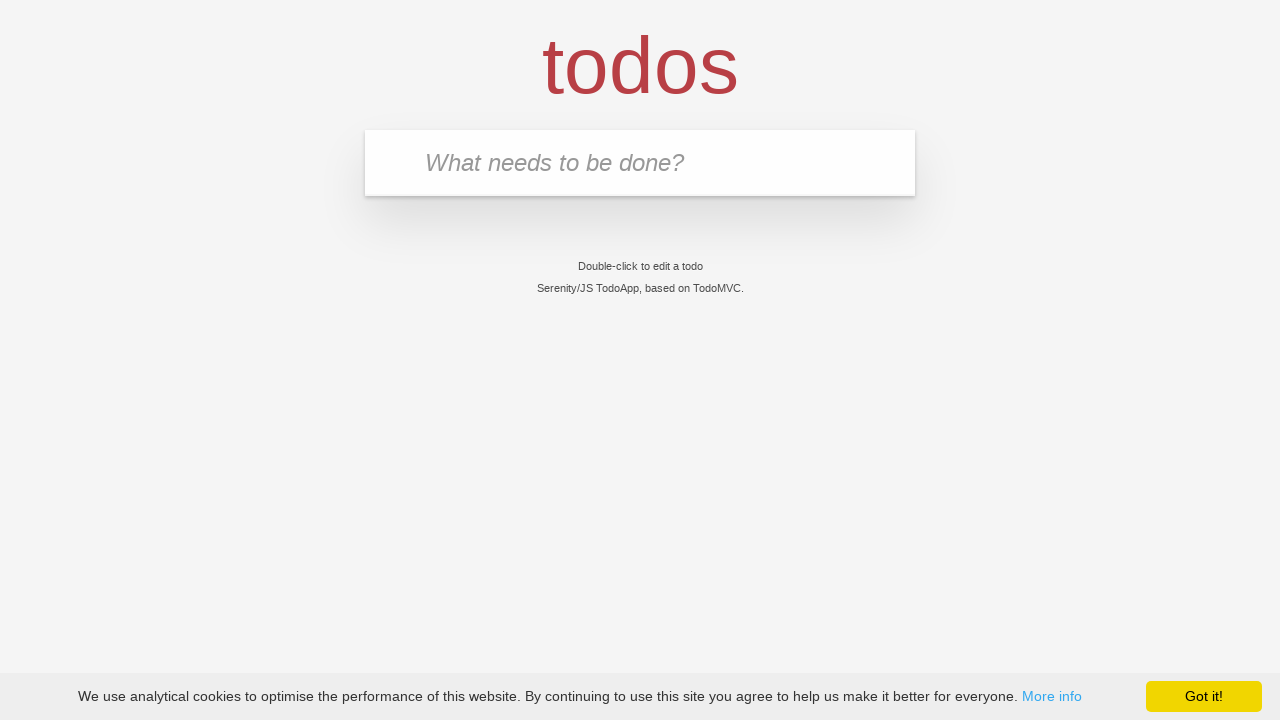

Entered 'Buy dog food' in the todo input field on input.new-todo
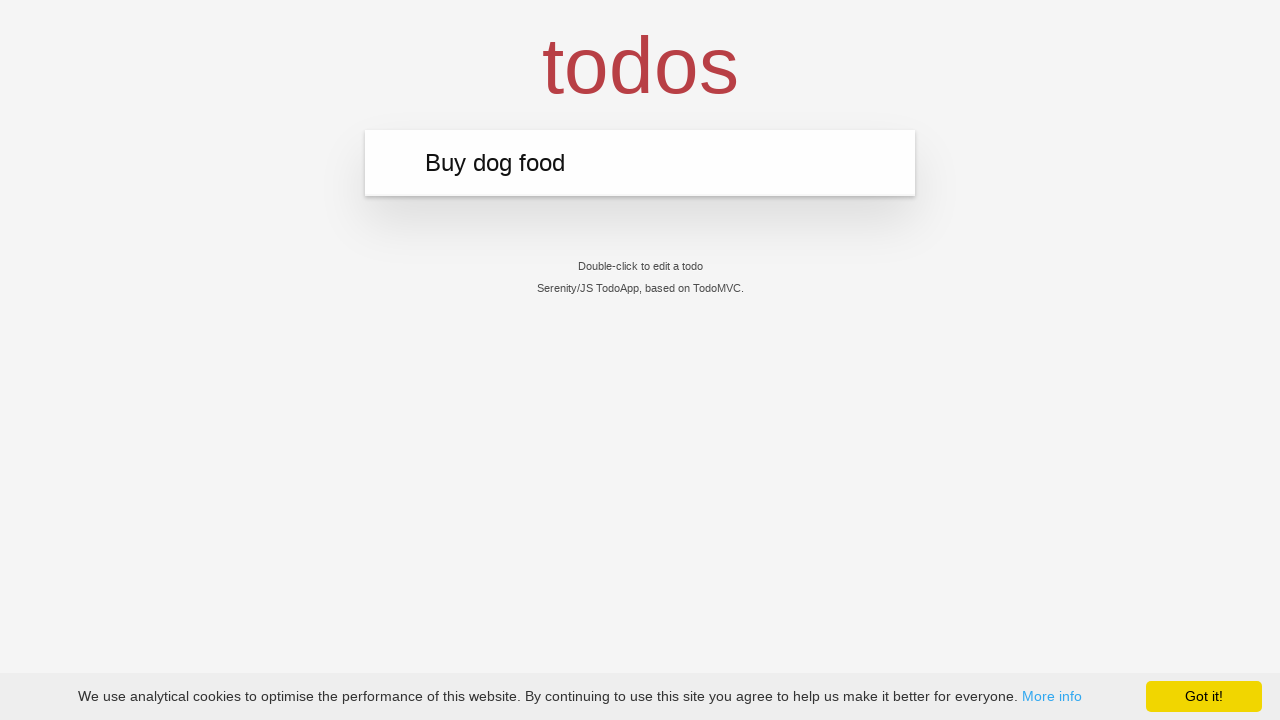

Pressed Enter to create 'Buy dog food' todo item on input.new-todo
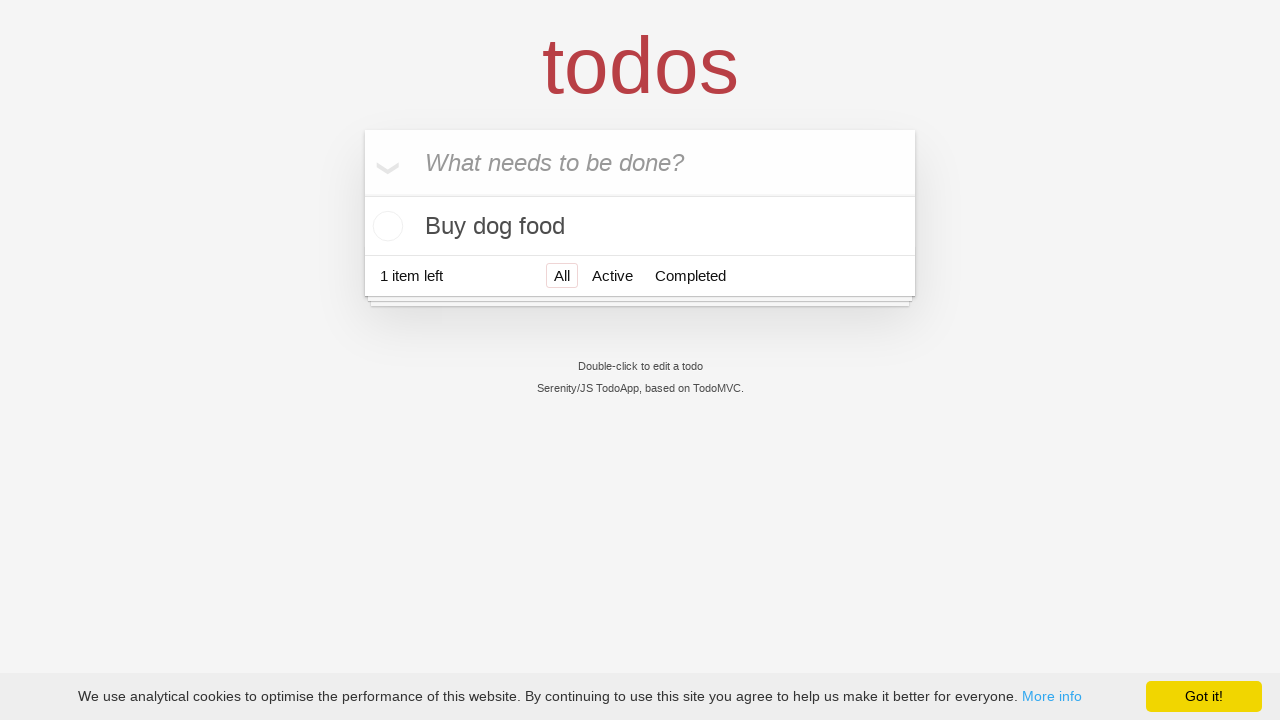

Verified 'Buy dog food' todo item was created
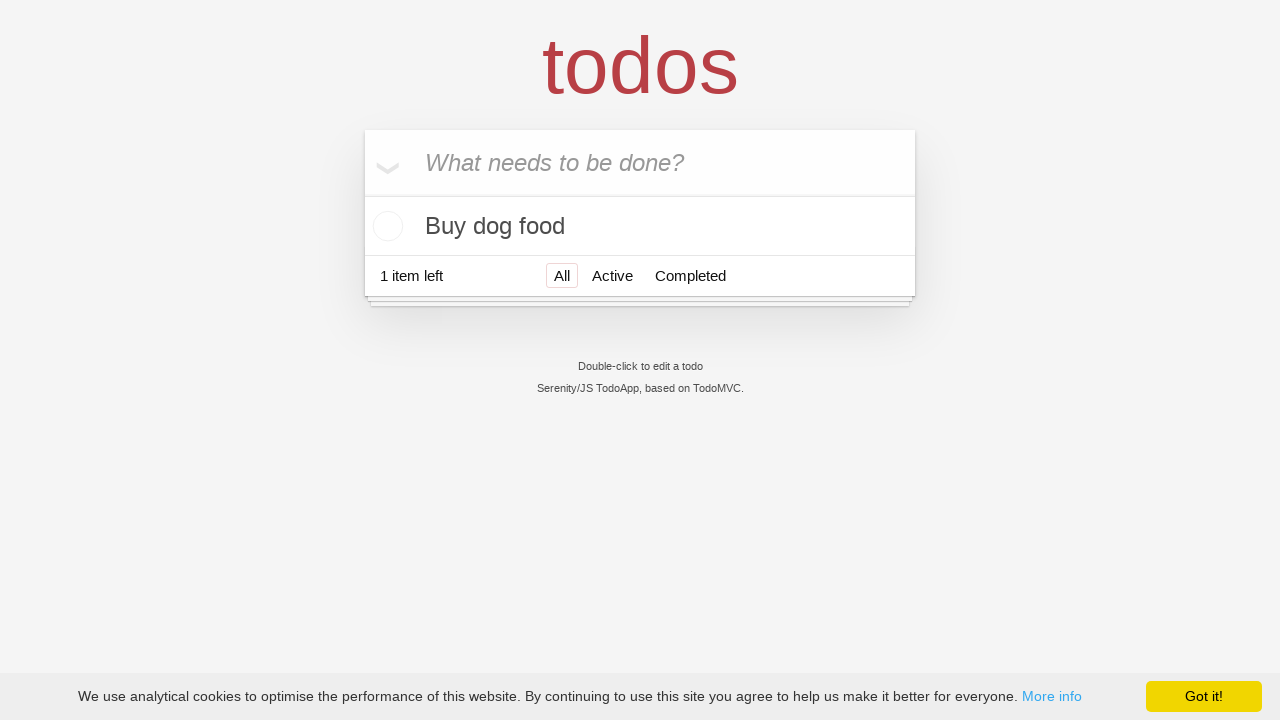

Entered 'Feed the dog' in the todo input field on input.new-todo
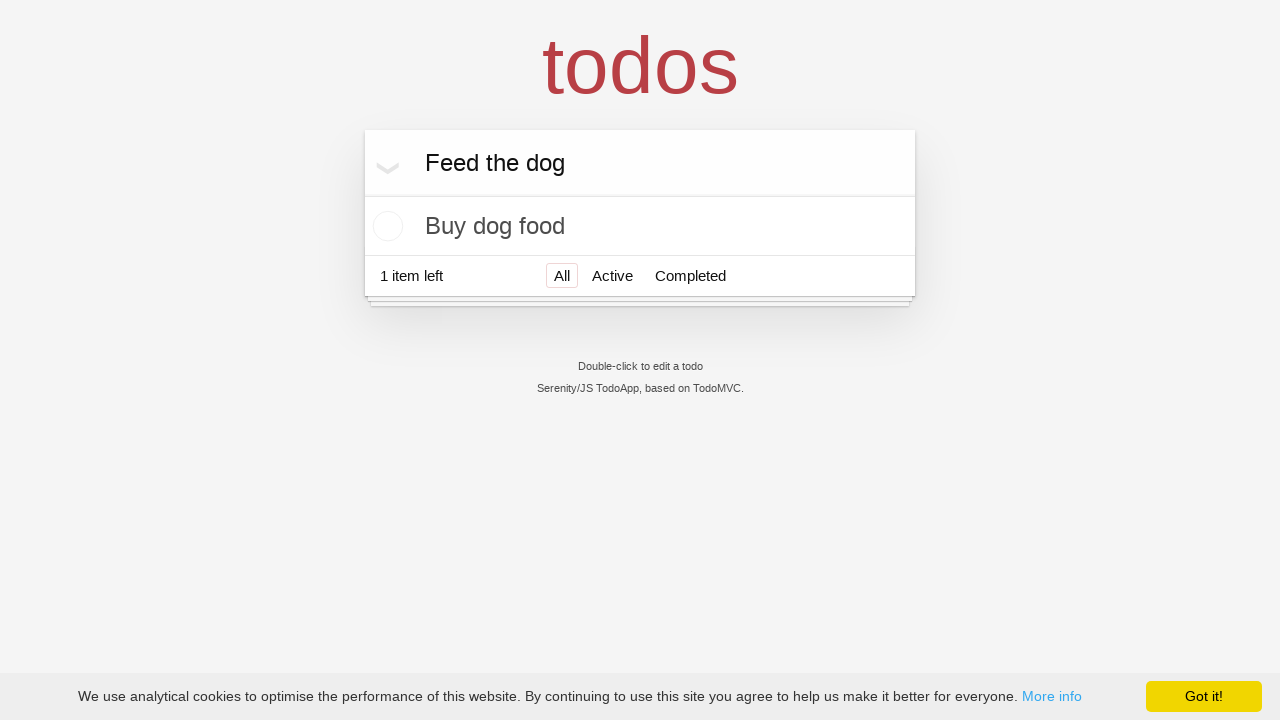

Pressed Enter to create 'Feed the dog' todo item on input.new-todo
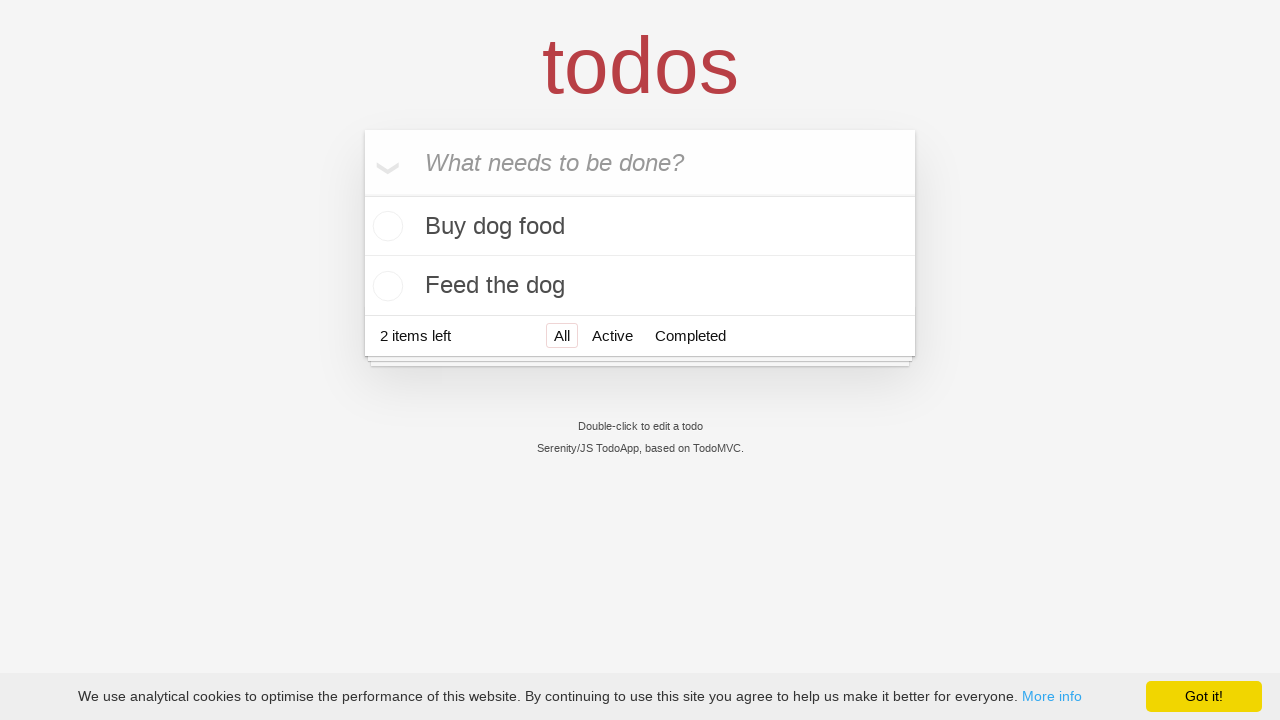

Verified 'Feed the dog' todo item was created
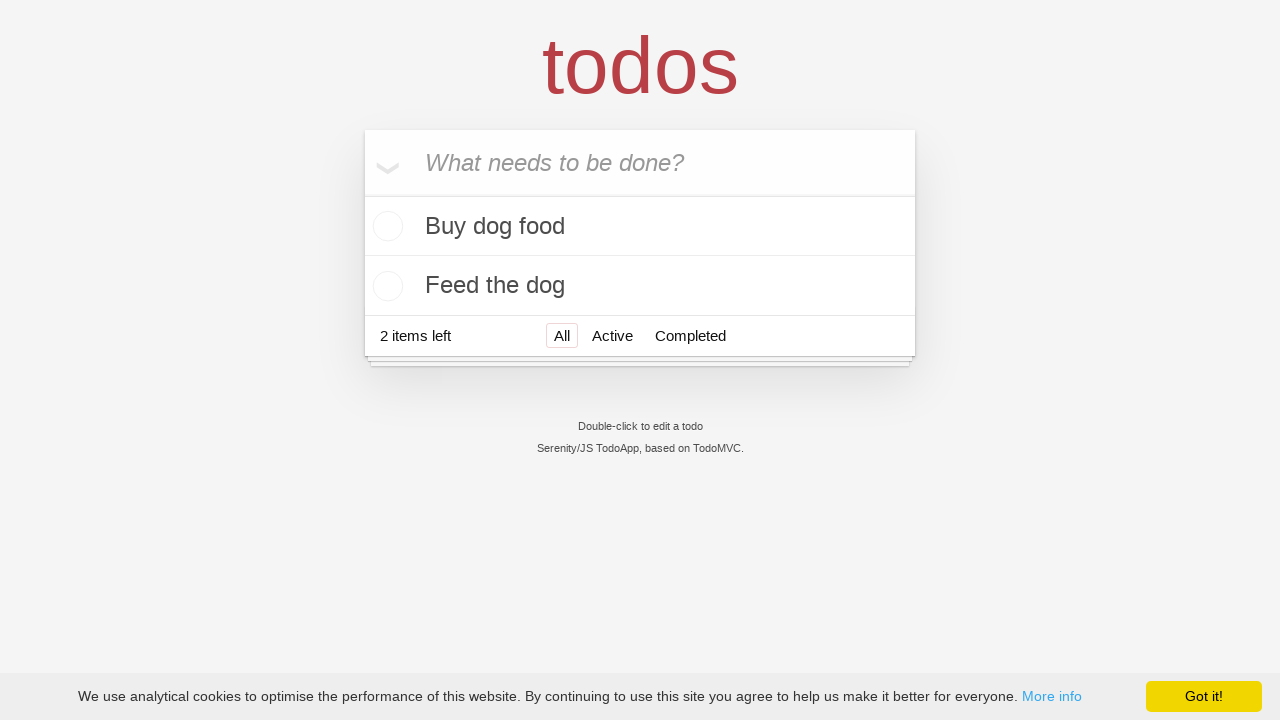

Entered 'Book a vet's appointment' in the todo input field on input.new-todo
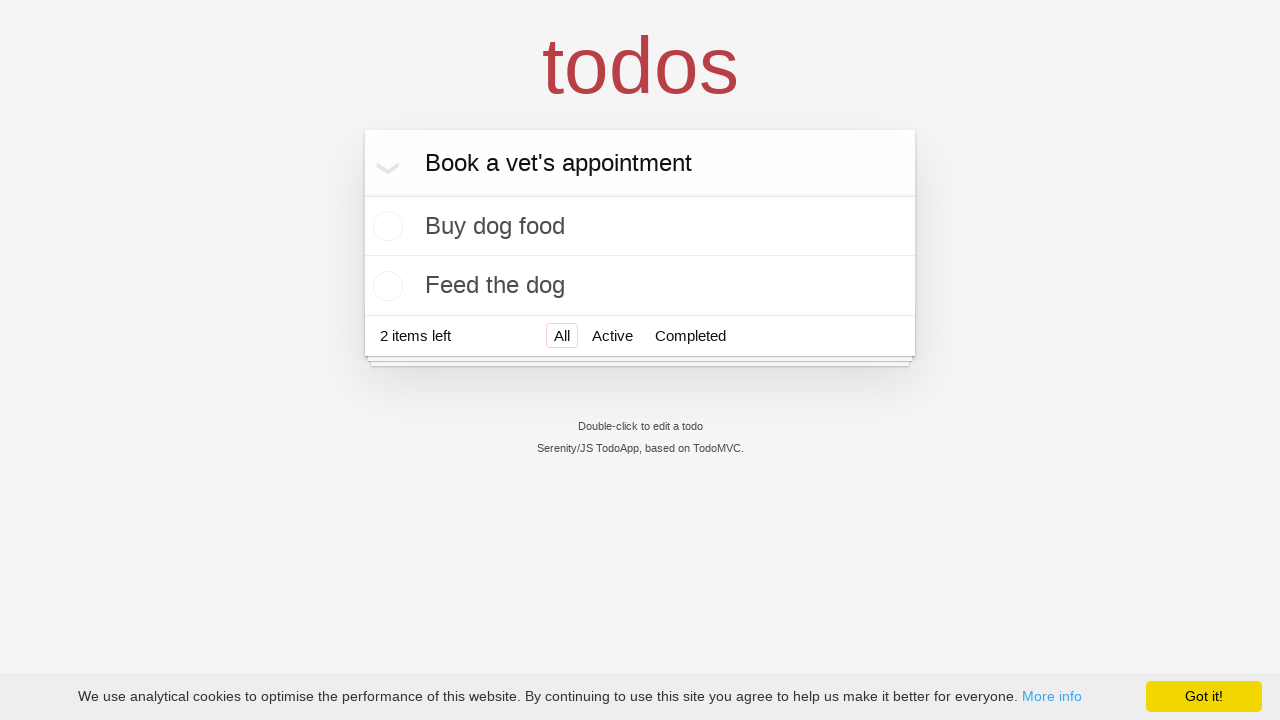

Pressed Enter to create 'Book a vet's appointment' todo item on input.new-todo
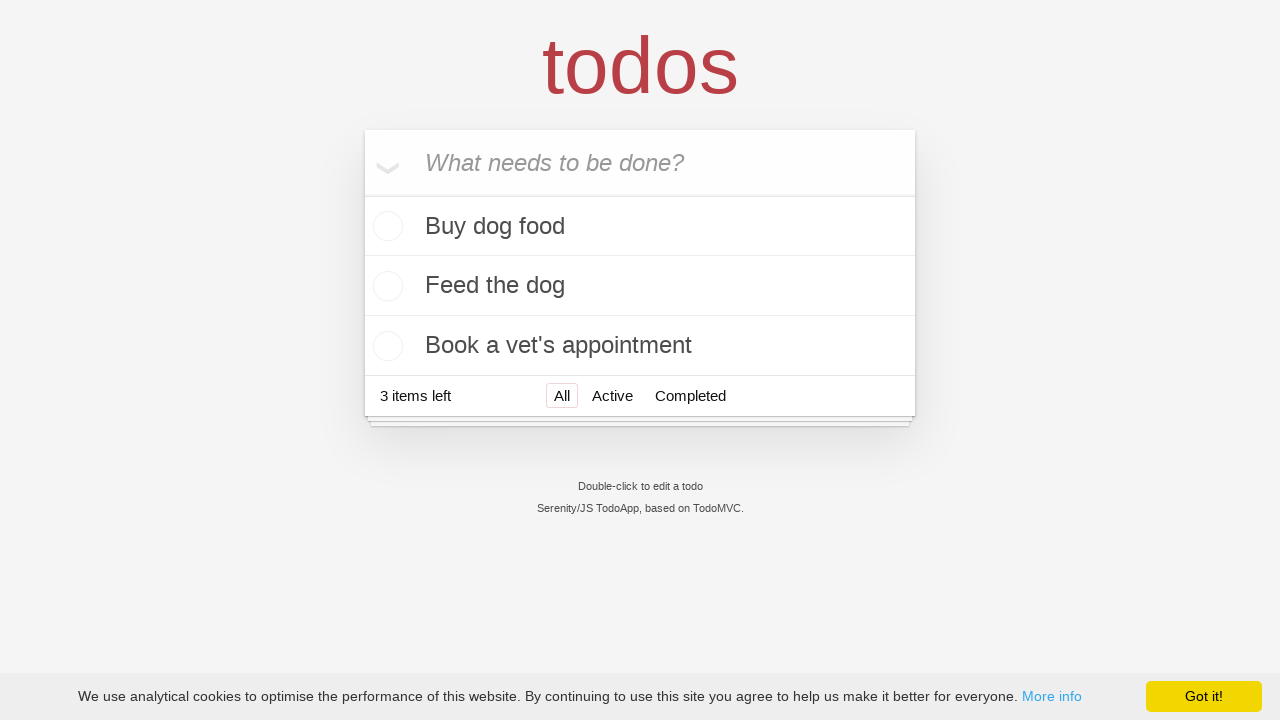

Verified 'Book a vet's appointment' todo item was created
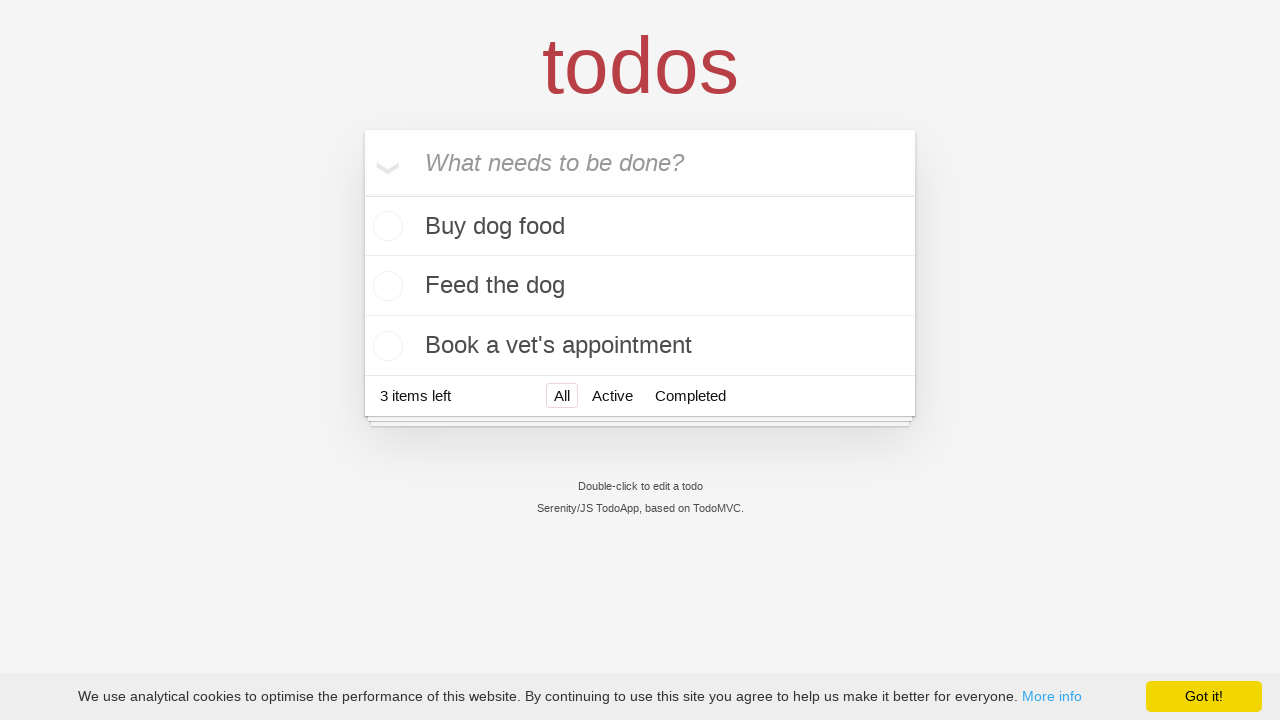

Marked 'Buy dog food' as completed at (385, 226) on li:has-text('Buy dog food') input.toggle
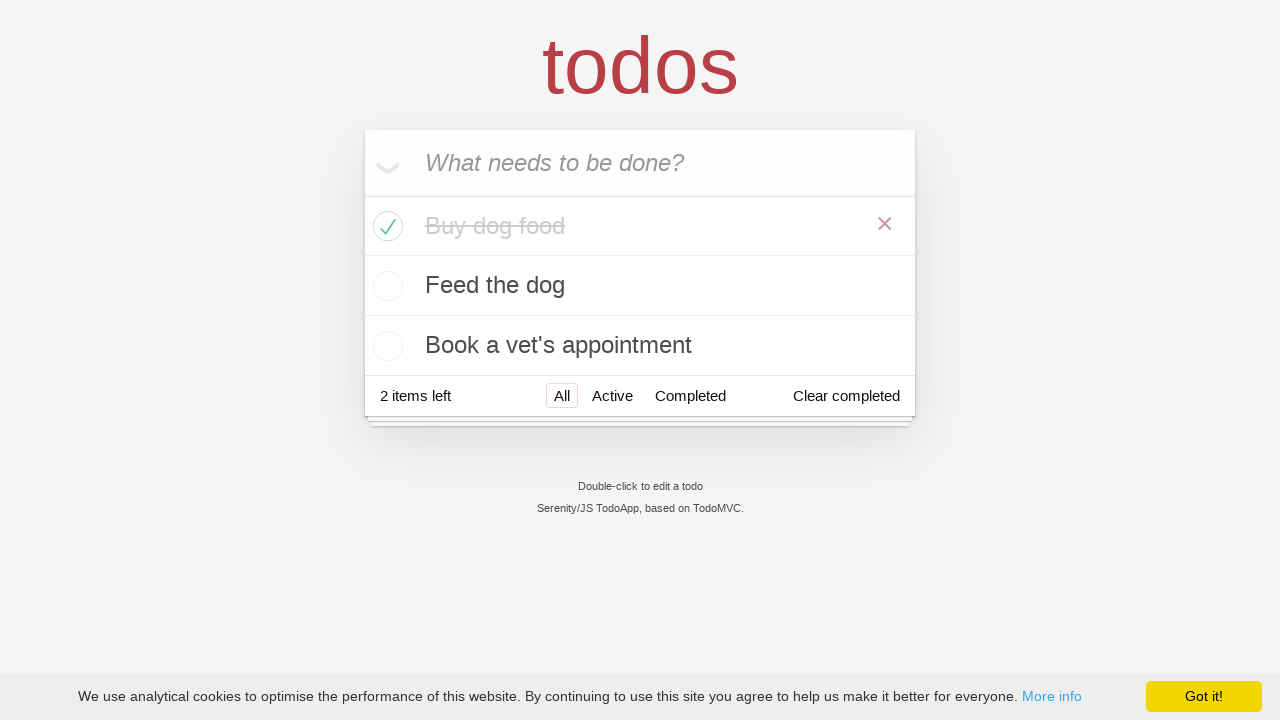

Marked 'Feed the dog' as completed at (385, 286) on li:has-text('Feed the dog') input.toggle
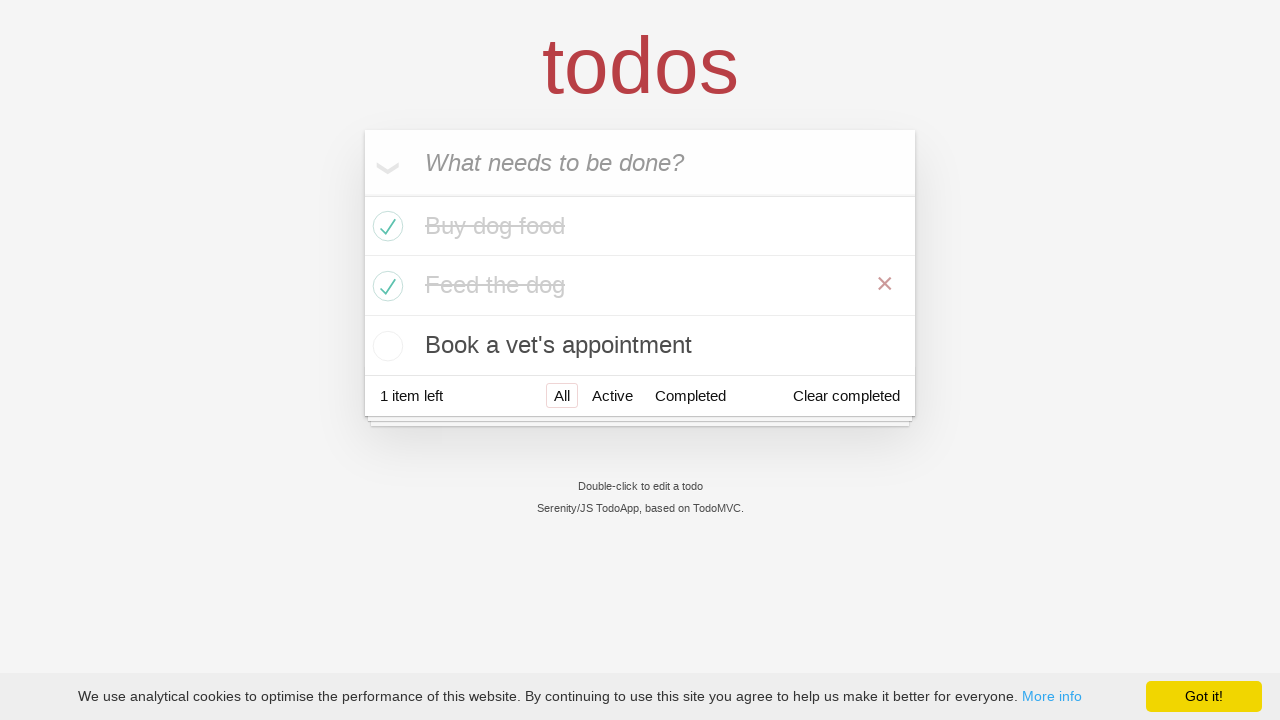

Verified that 1 uncompleted todo item remains
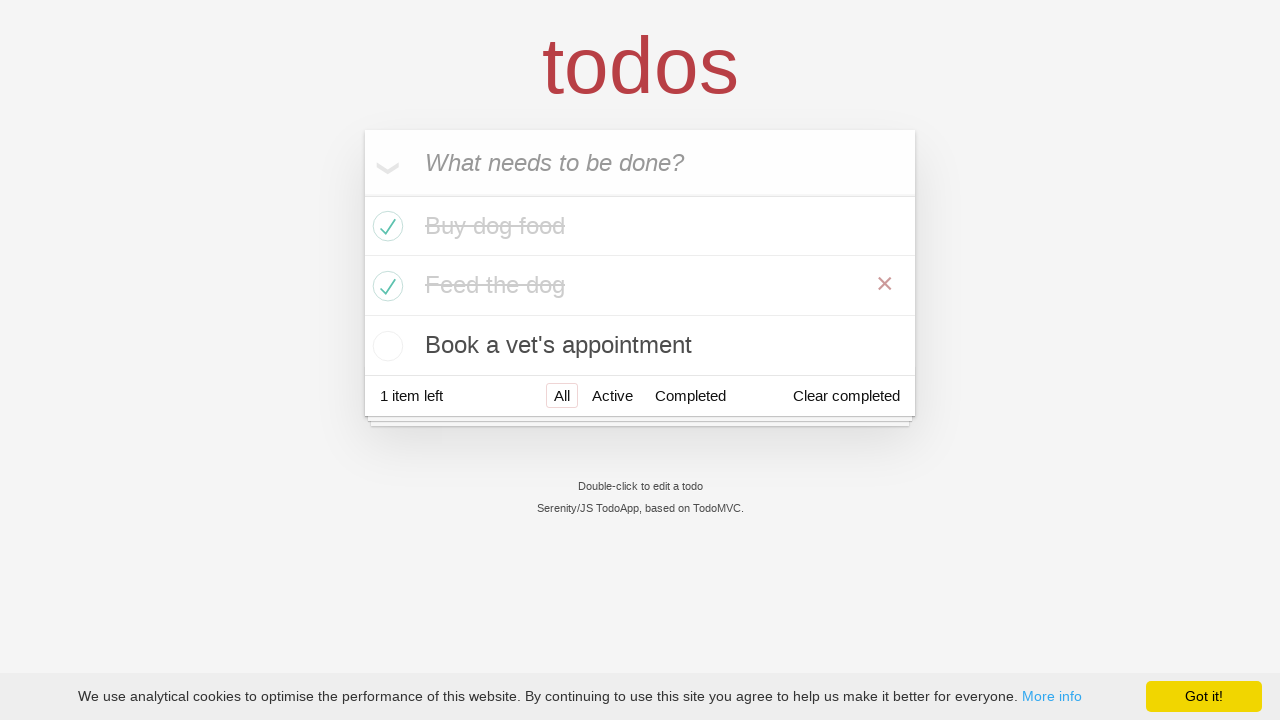

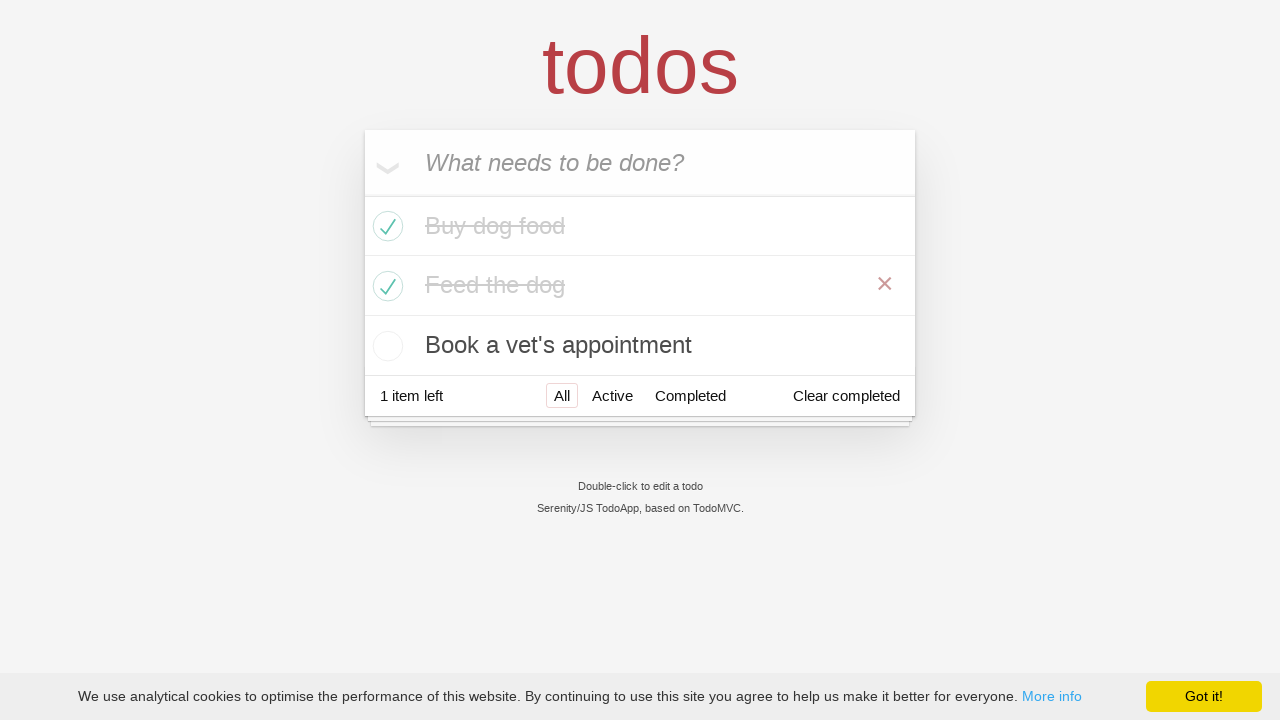